Tests the Python.org search functionality by entering "pycon" in the search box and submitting the search form

Starting URL: http://www.python.org

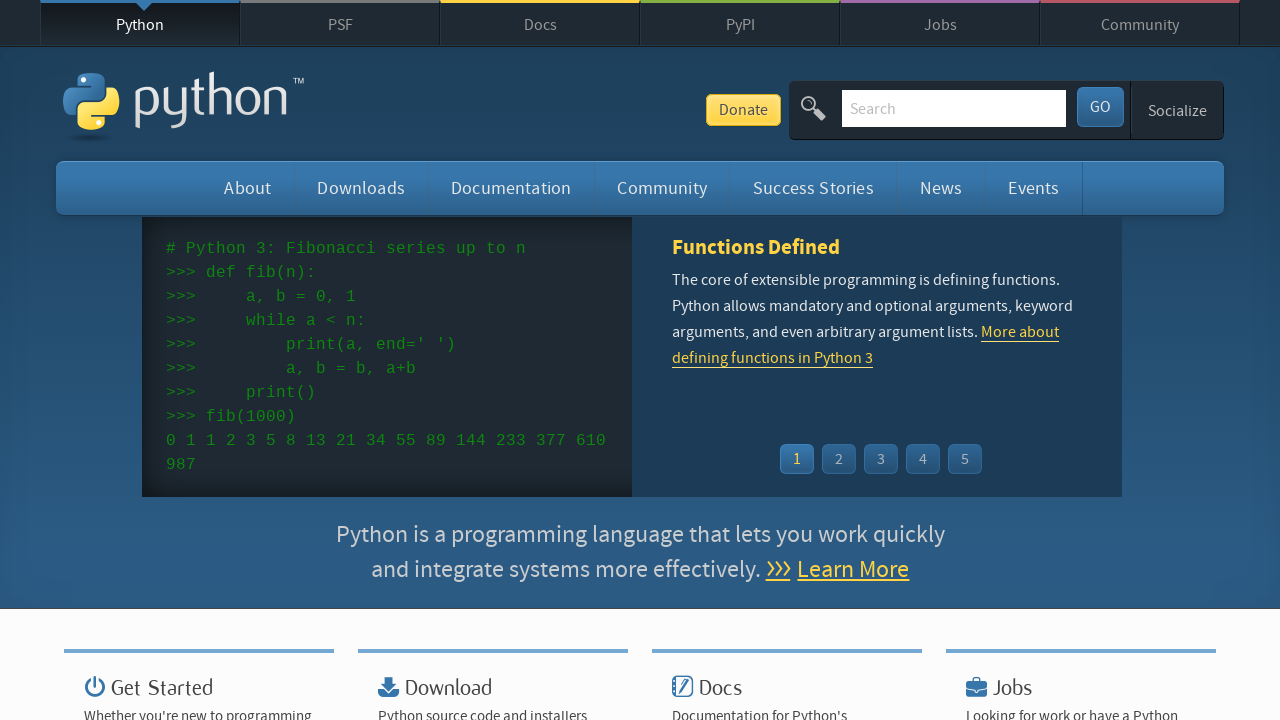

Located and cleared the search input field on input[name='q']
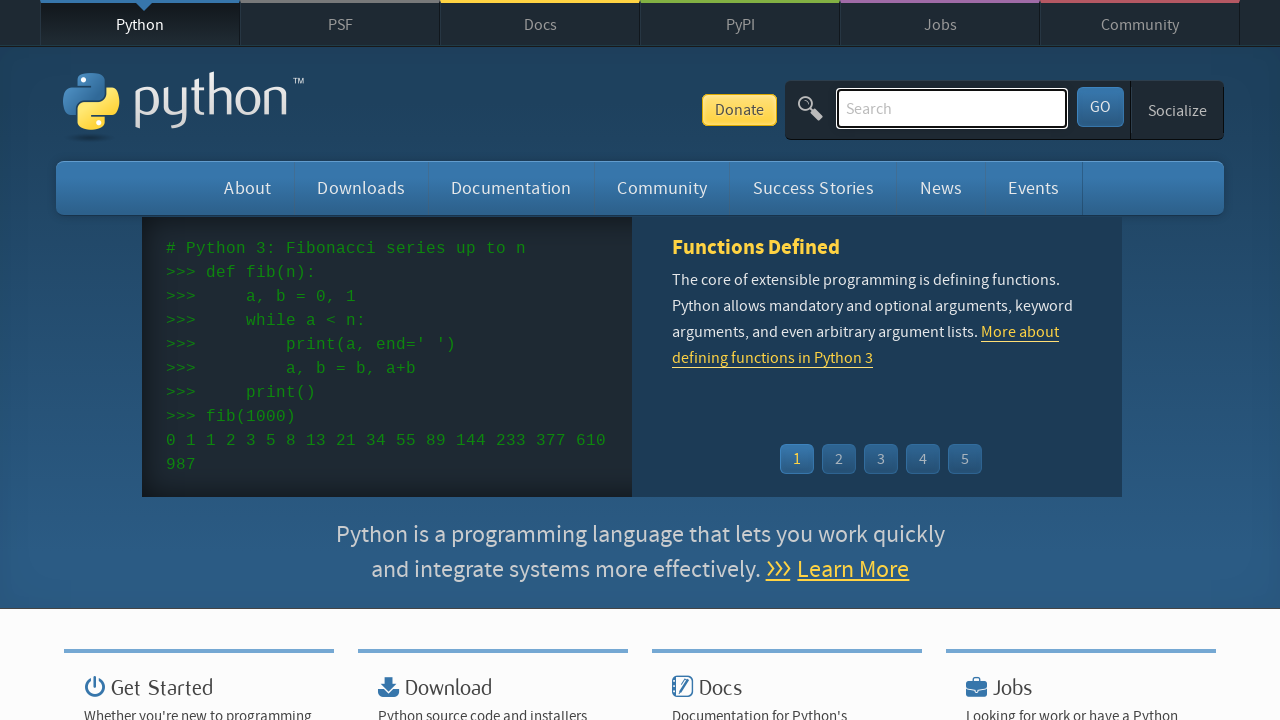

Filled search field with 'pycon' on input[name='q']
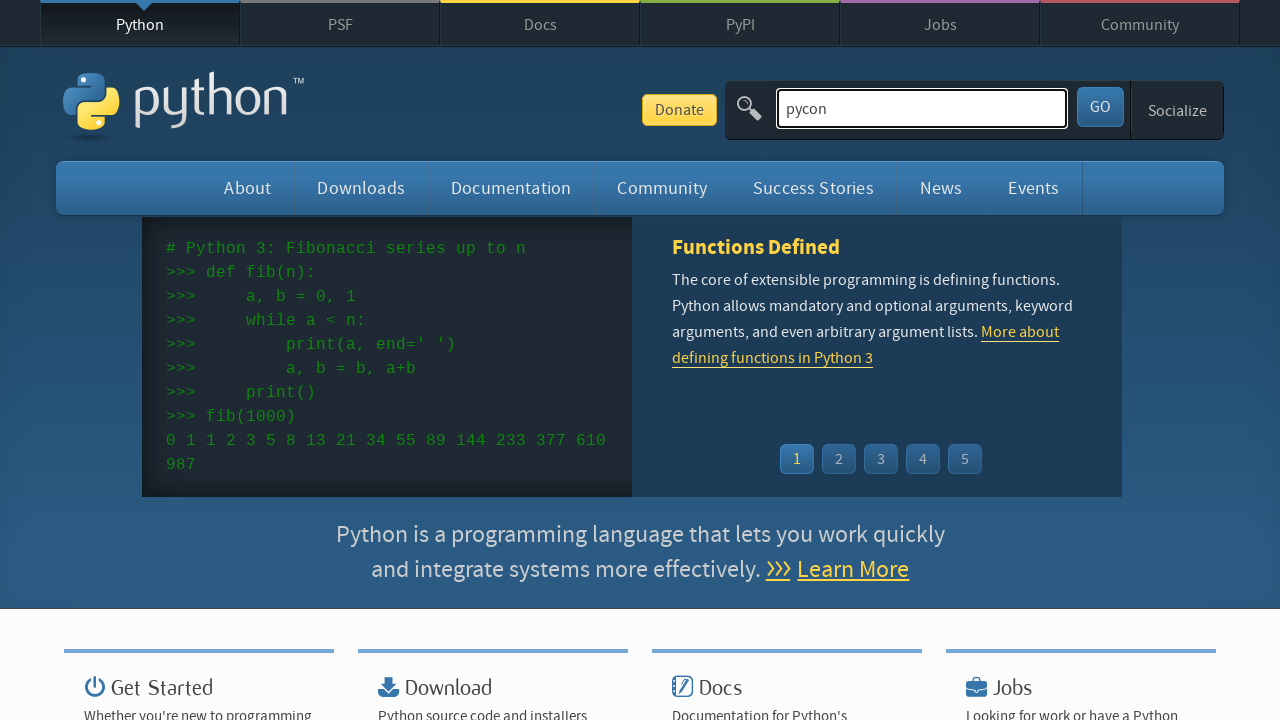

Submitted search form by pressing Enter on input[name='q']
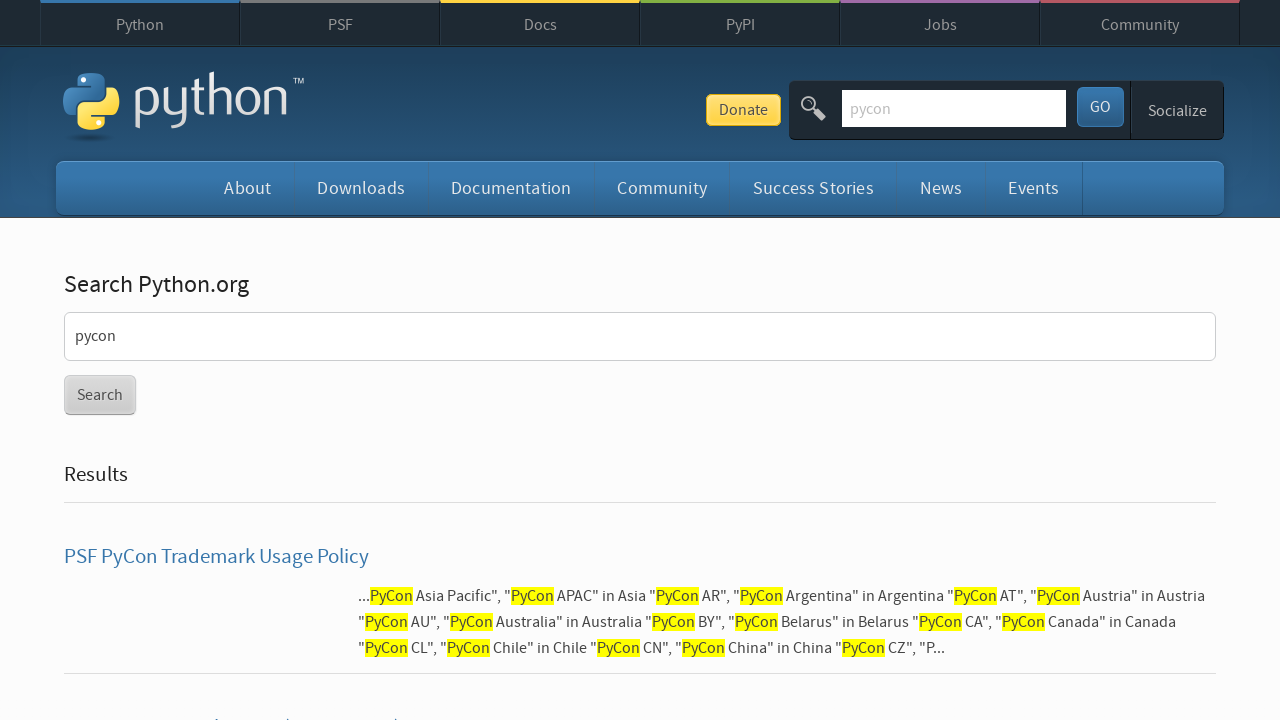

Waited for network idle state after search submission
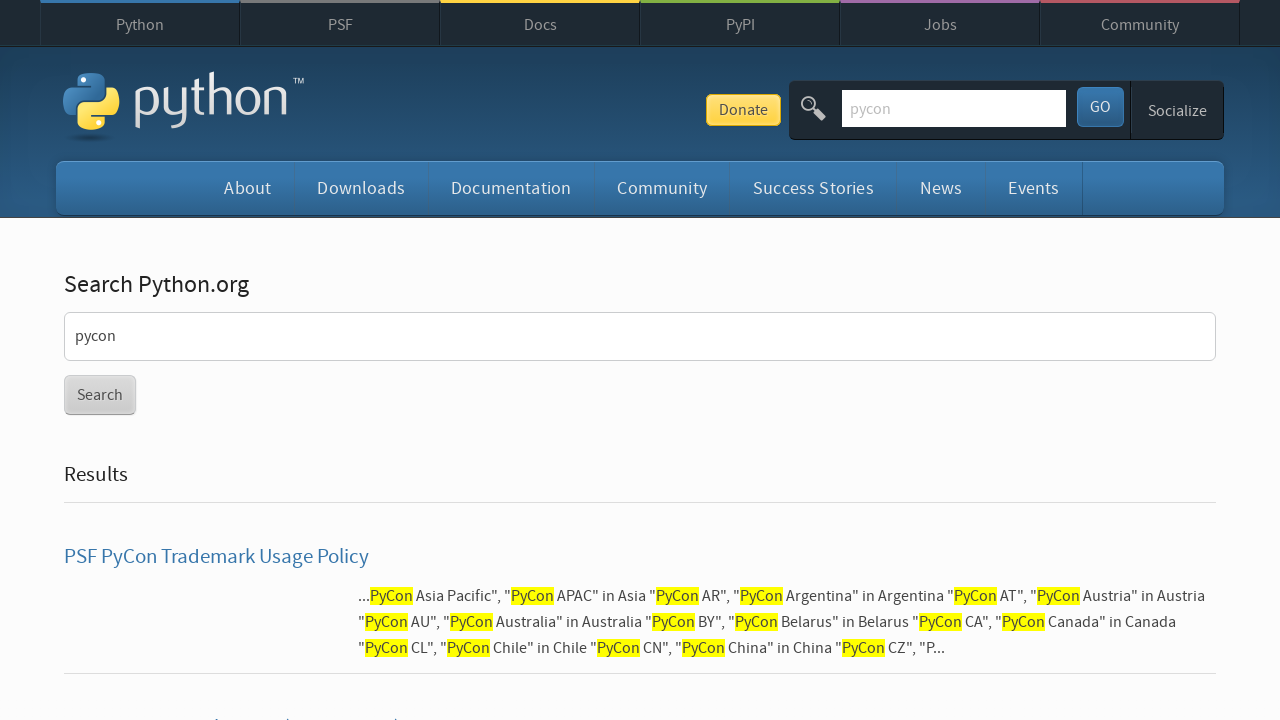

Verified that search results are displayed (no 'No results found' message)
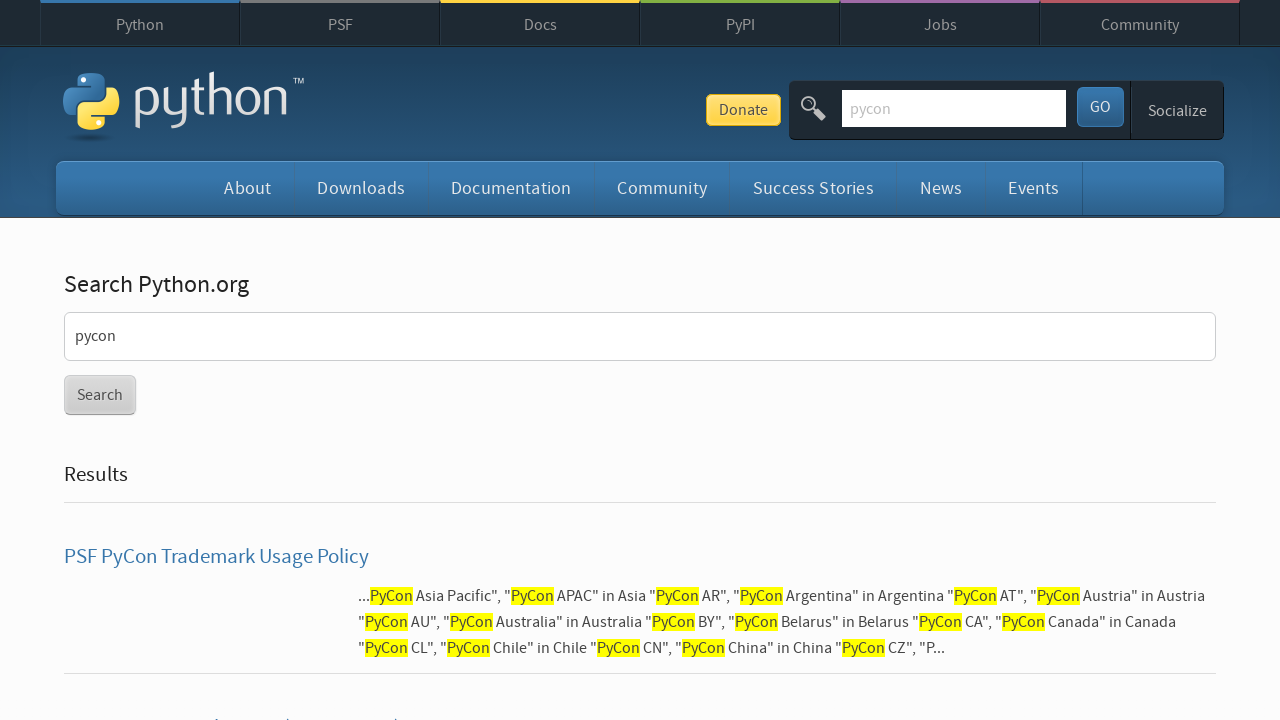

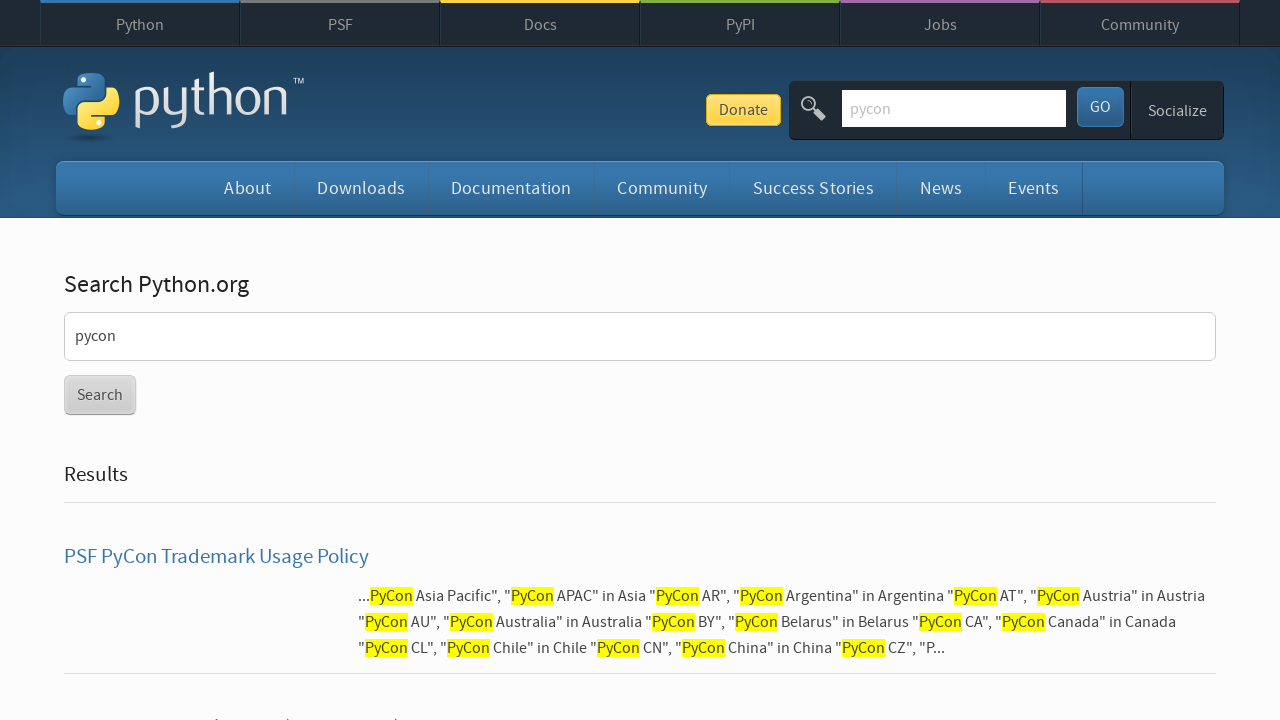